Tests product dropdown functionality by selecting different options

Starting URL: https://cac-tat.s3.eu-central-1.amazonaws.com/index.html

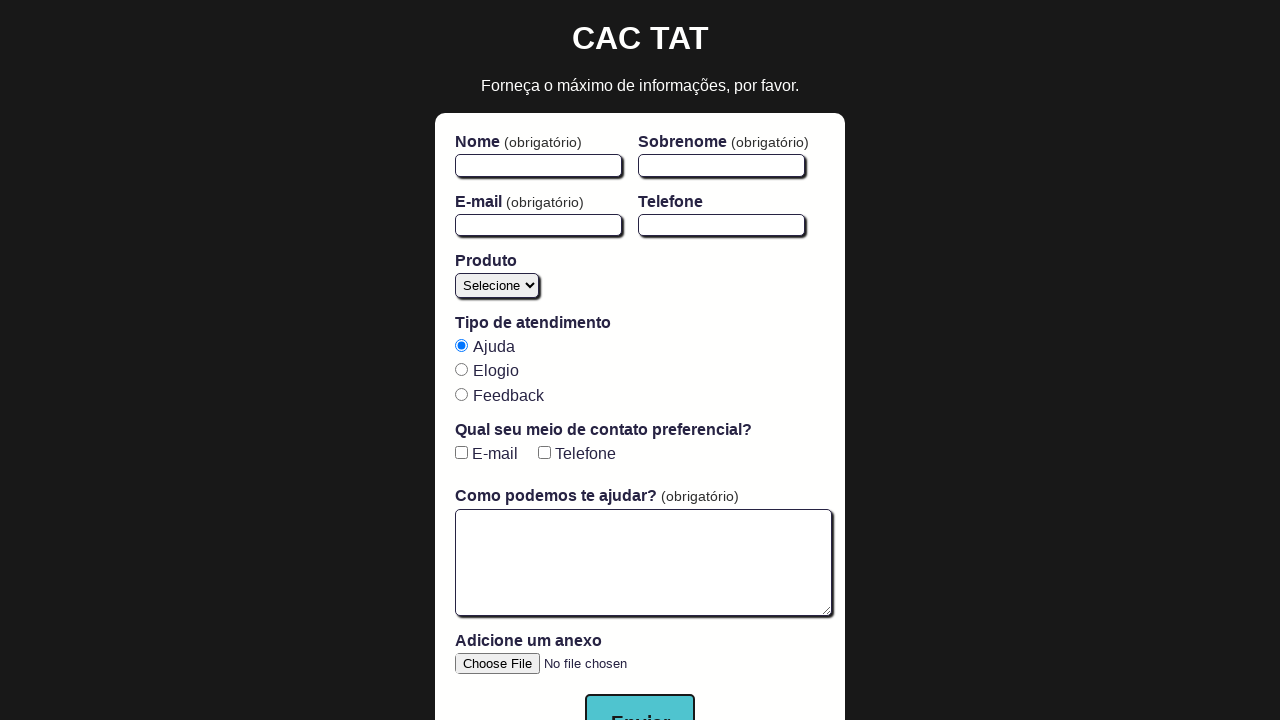

Selected product dropdown option at index 1 on #product
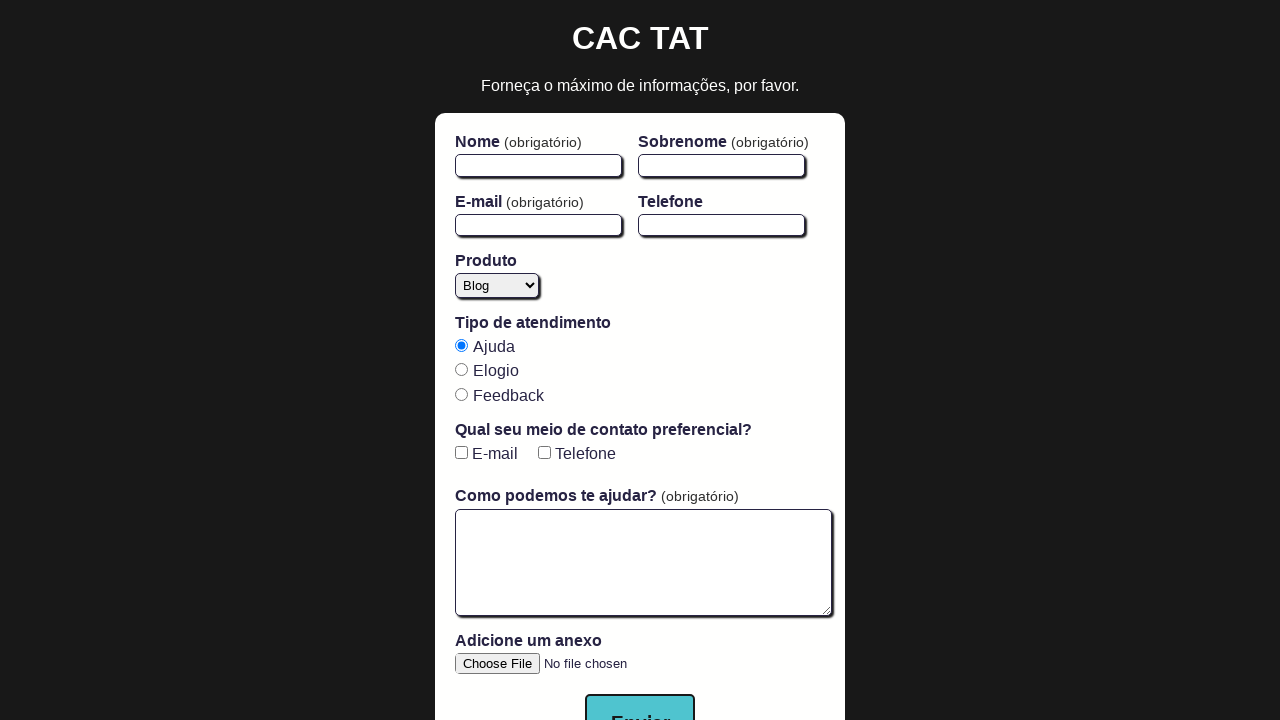

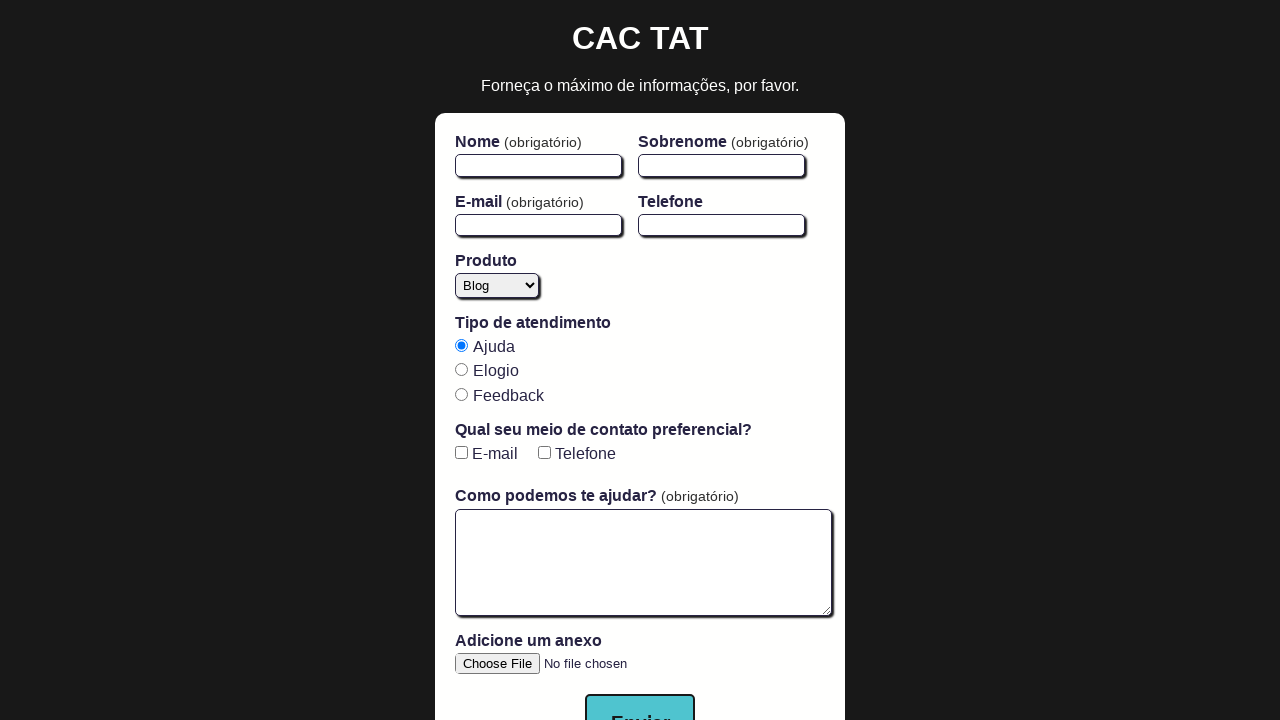